Tests executing JavaScript to scroll to the bottom of the QQ homepage

Starting URL: https://qq.com

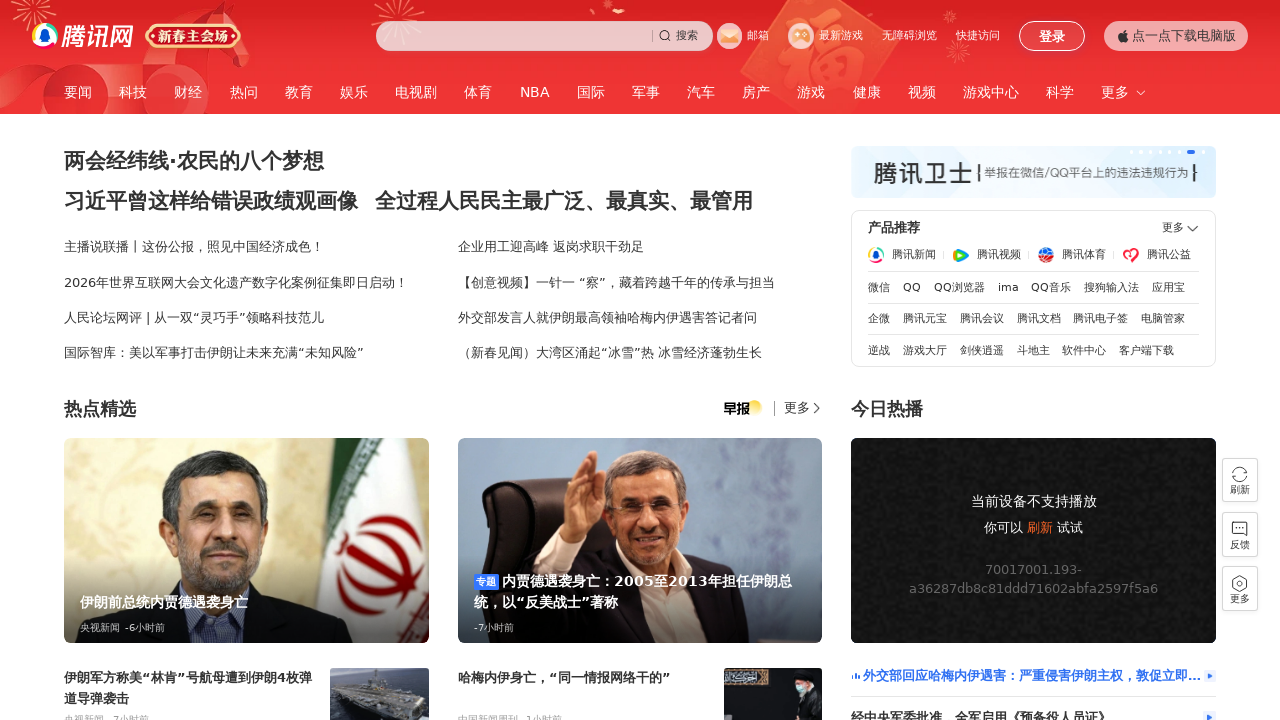

Executed JavaScript to scroll to bottom of QQ homepage
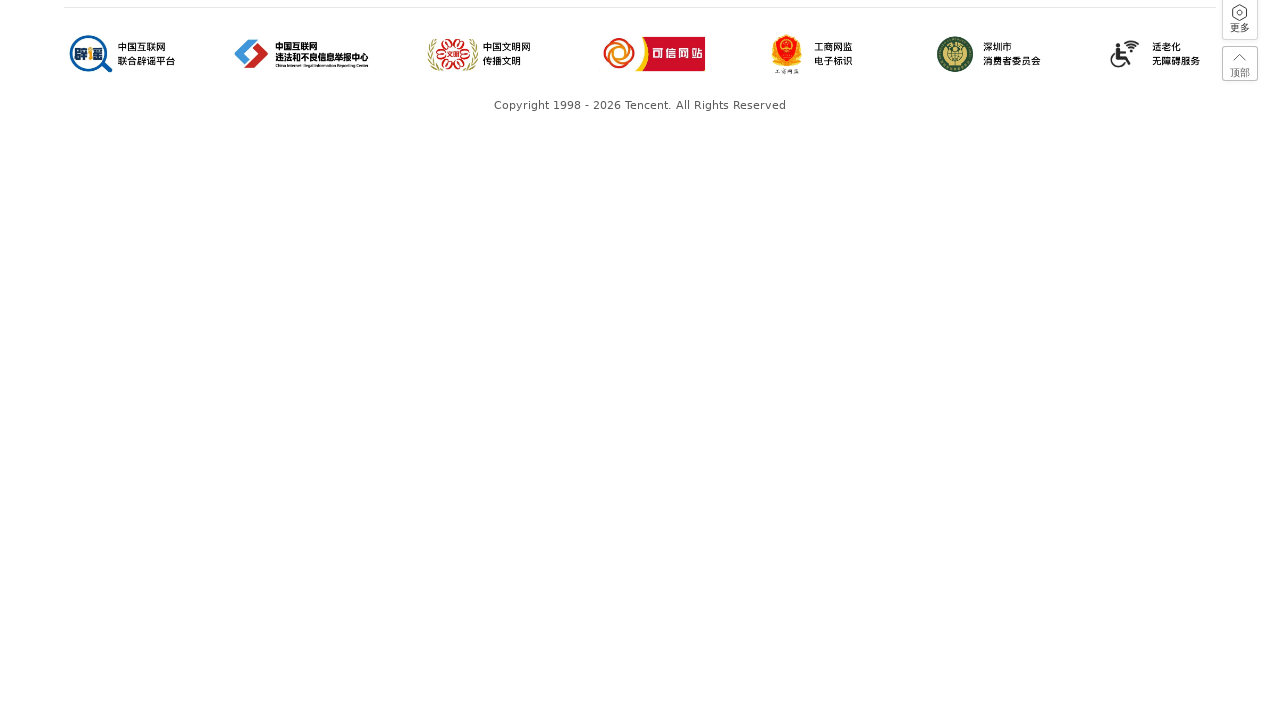

Waited 2 seconds for lazy-loaded content to load
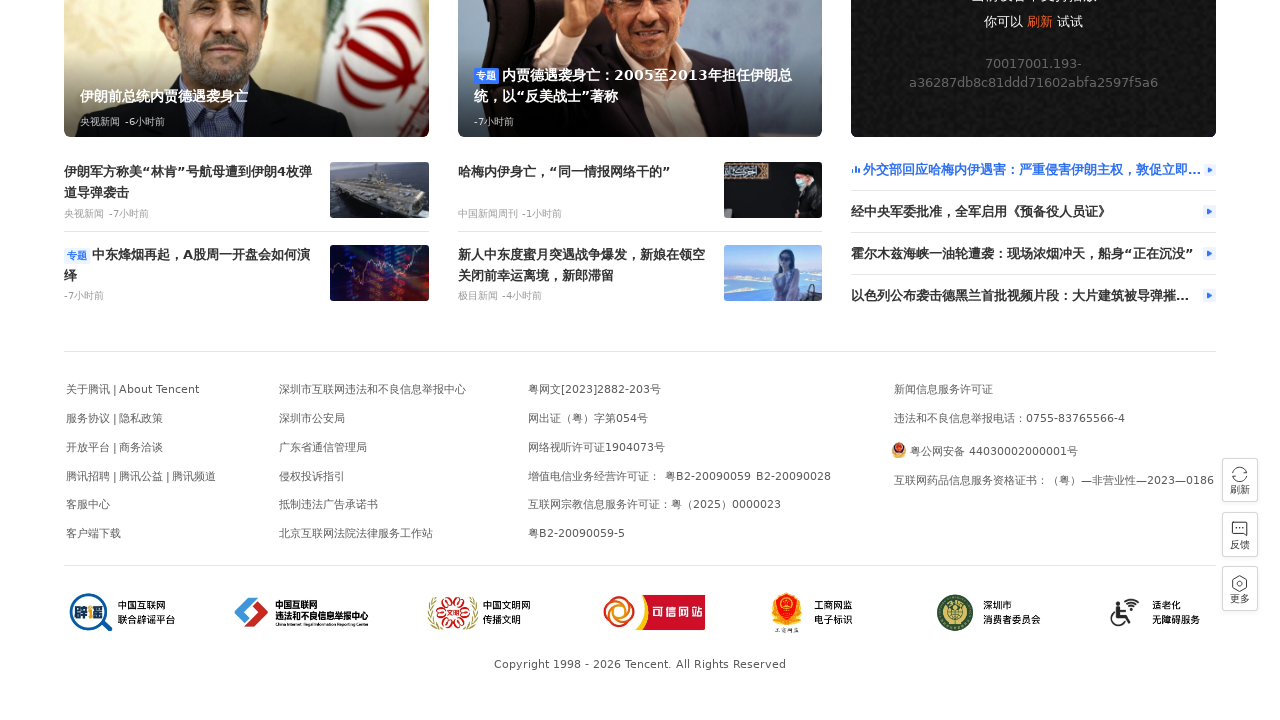

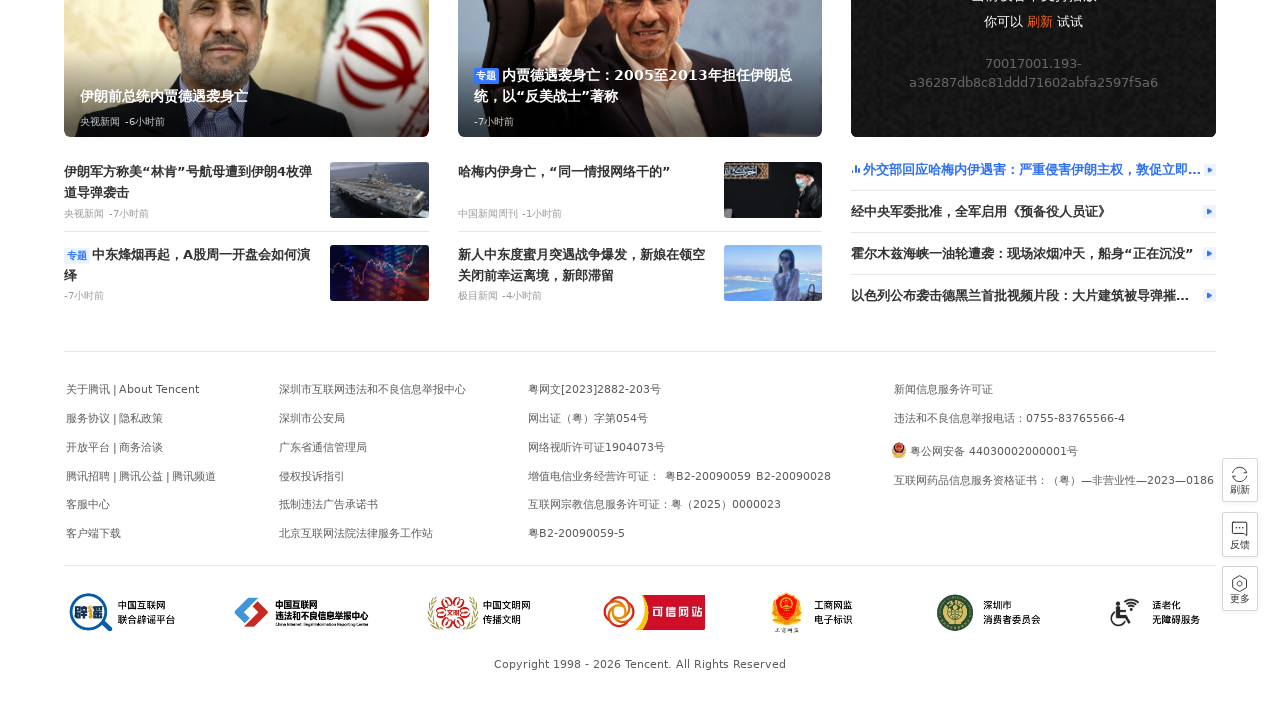